Clicks the Add button to open the new record form on the web tables page

Starting URL: https://demoqa.com/webtables

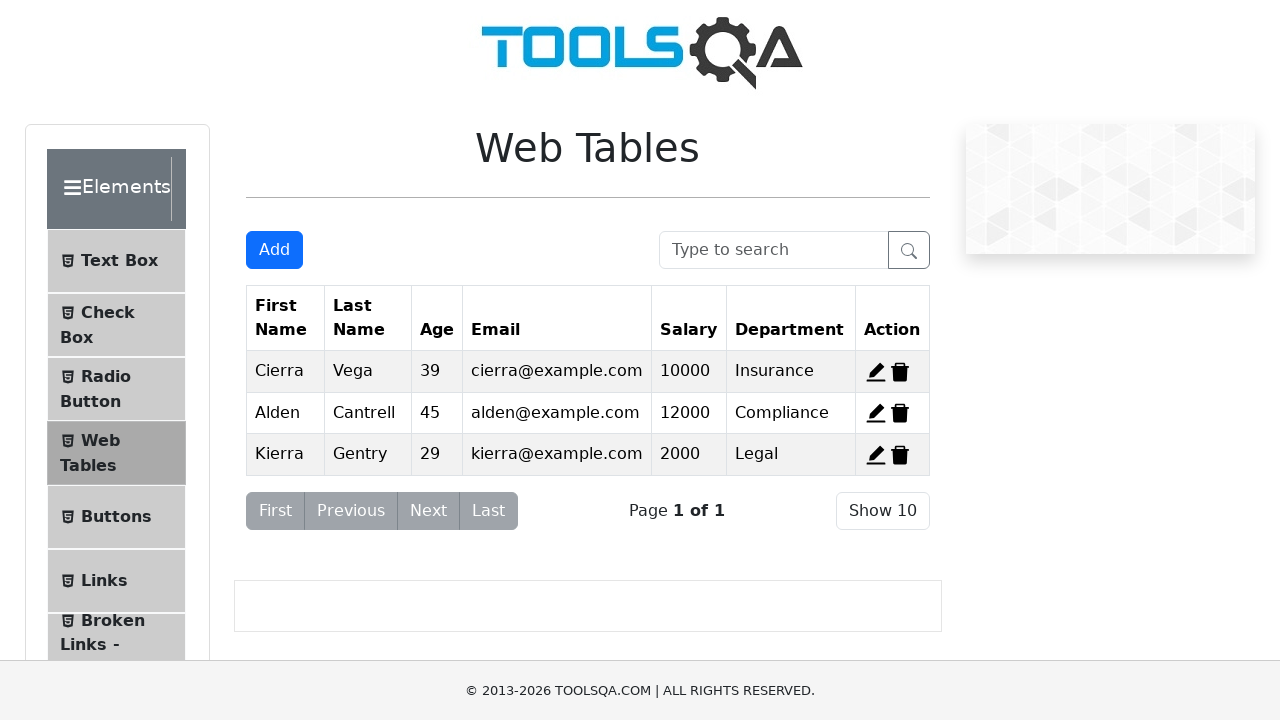

Clicked the Add button to open new record form on web tables page at (274, 250) on button#addNewRecordButton
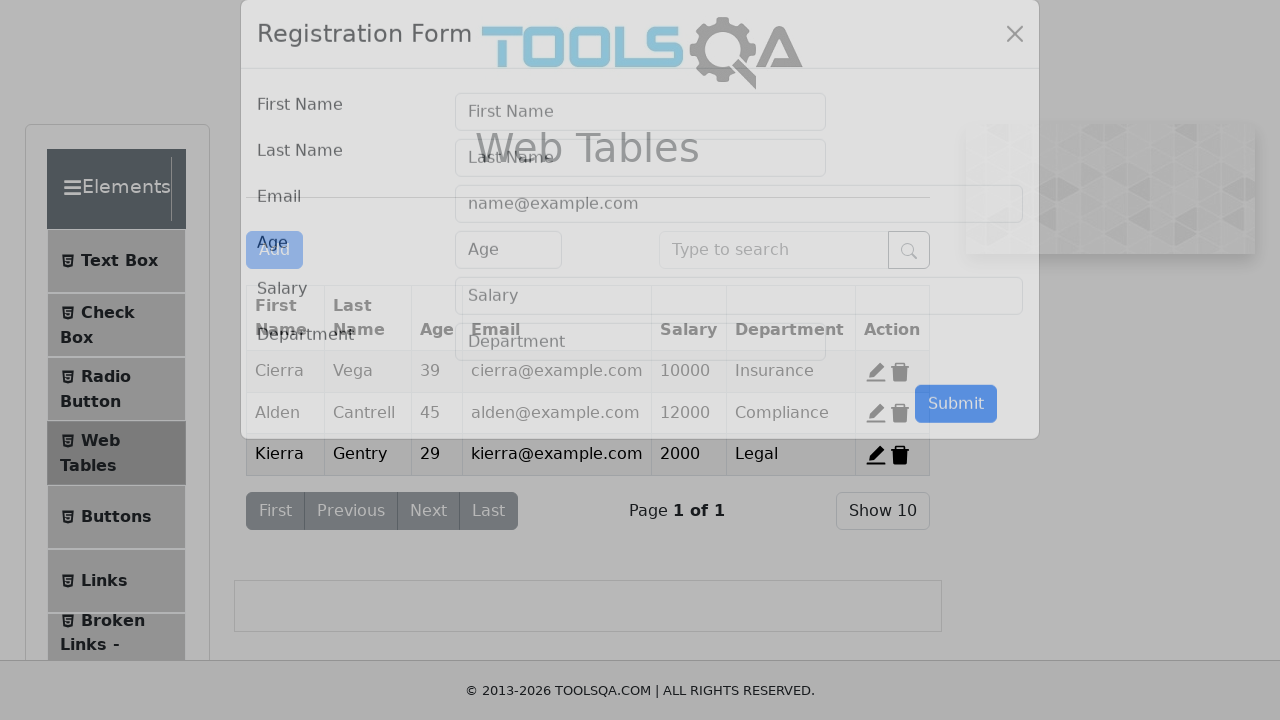

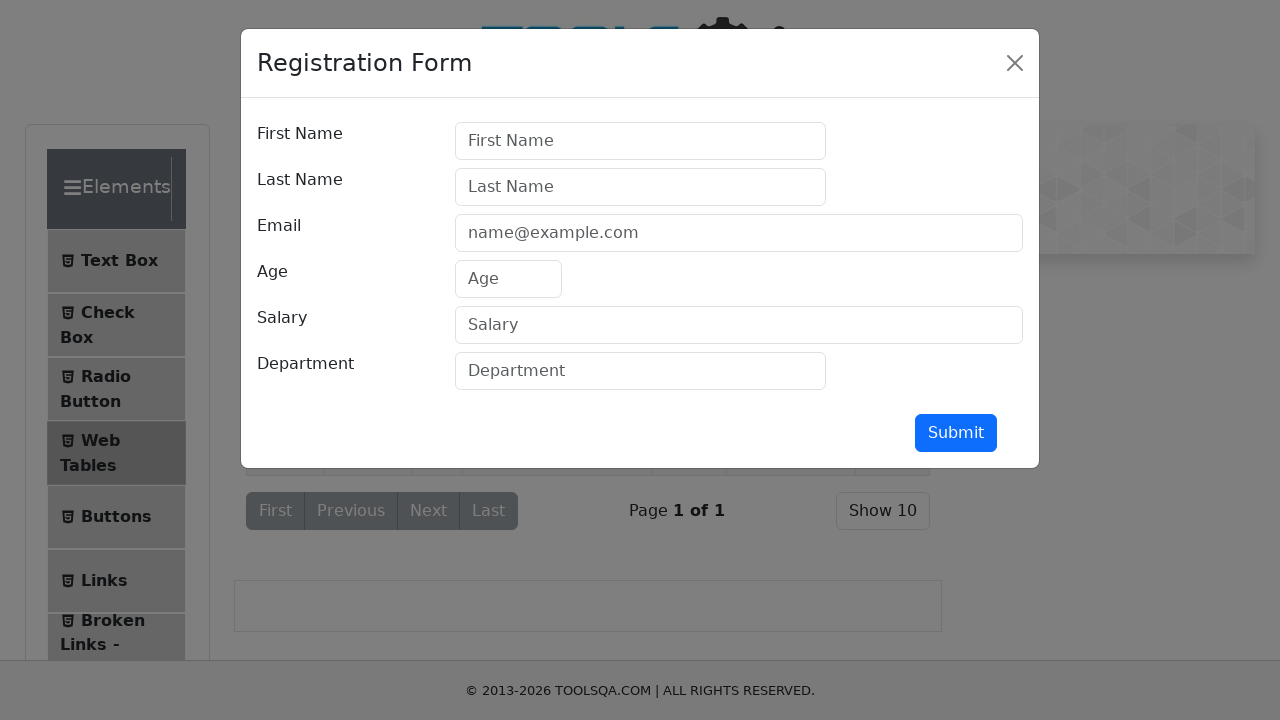